Clicks on the logo and verifies it navigates back to the homepage

Starting URL: https://ultimateqa.com/

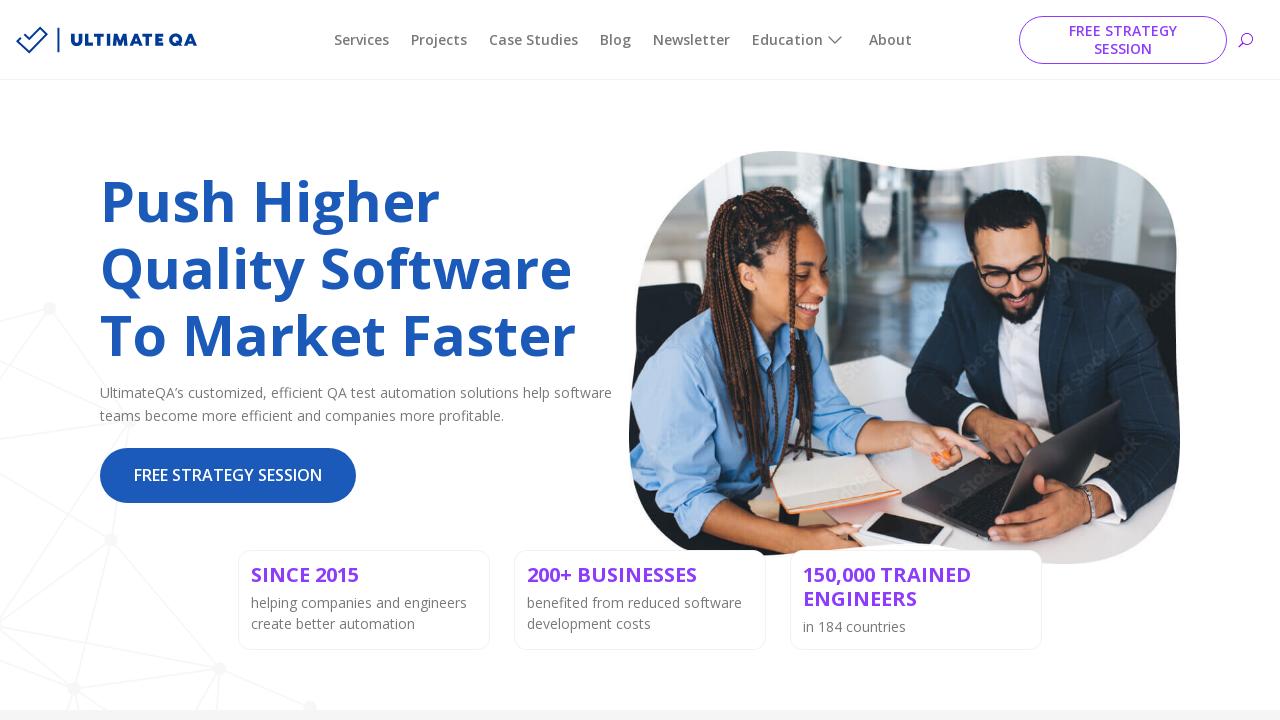

Clicked the logo to navigate back to homepage at (106, 40) on (//div[@class='et_pb_menu__logo']) >> nth=0
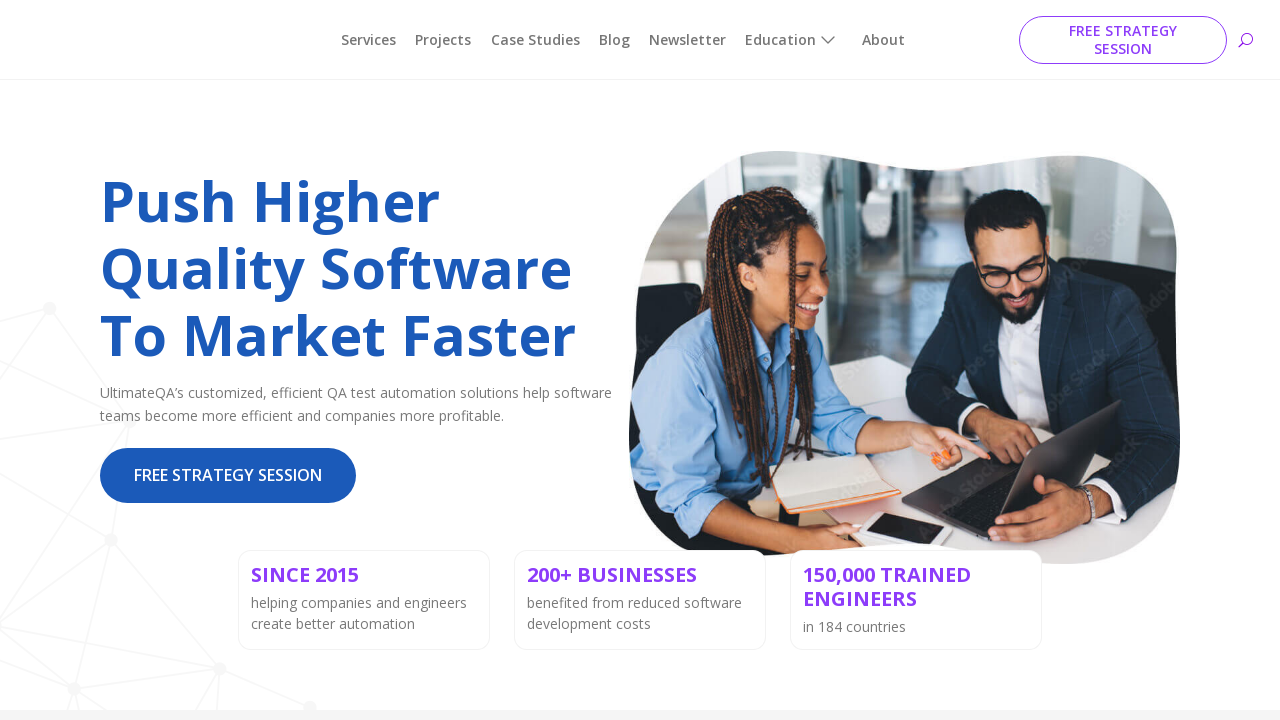

Waited for page to reach networkidle state
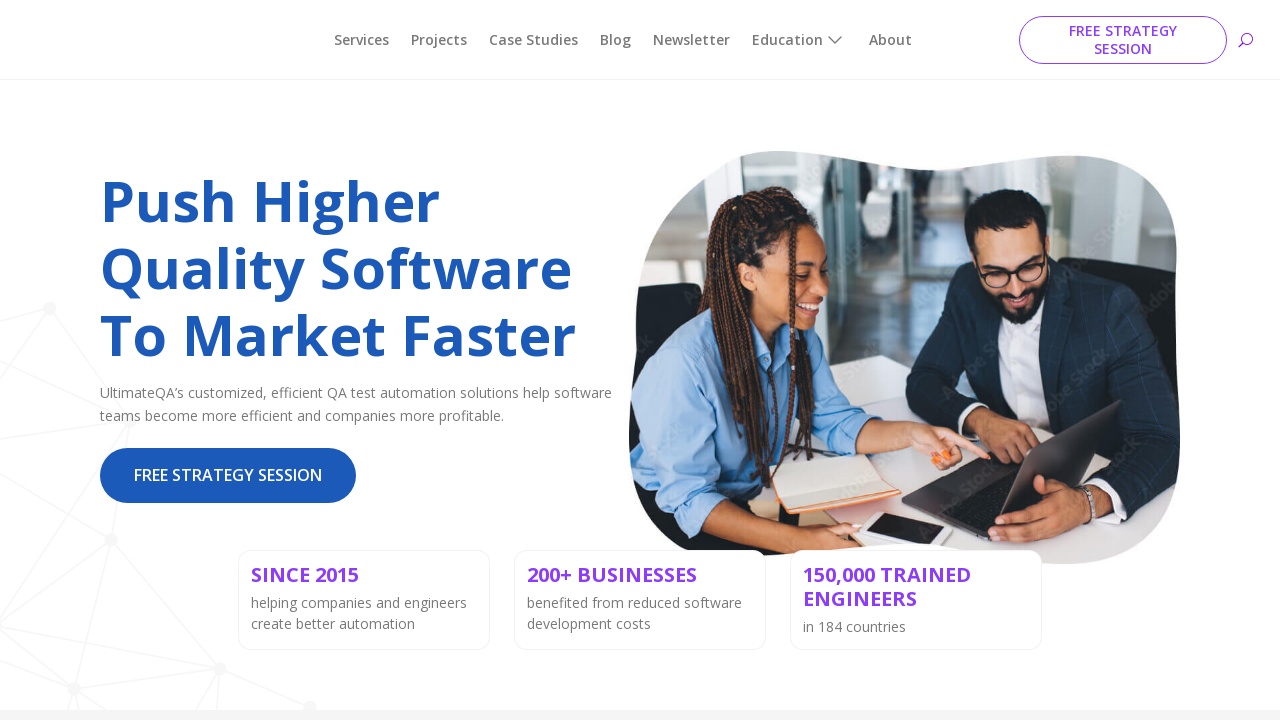

Verified that URL matches homepage pattern (https://ultimateqa.com/)
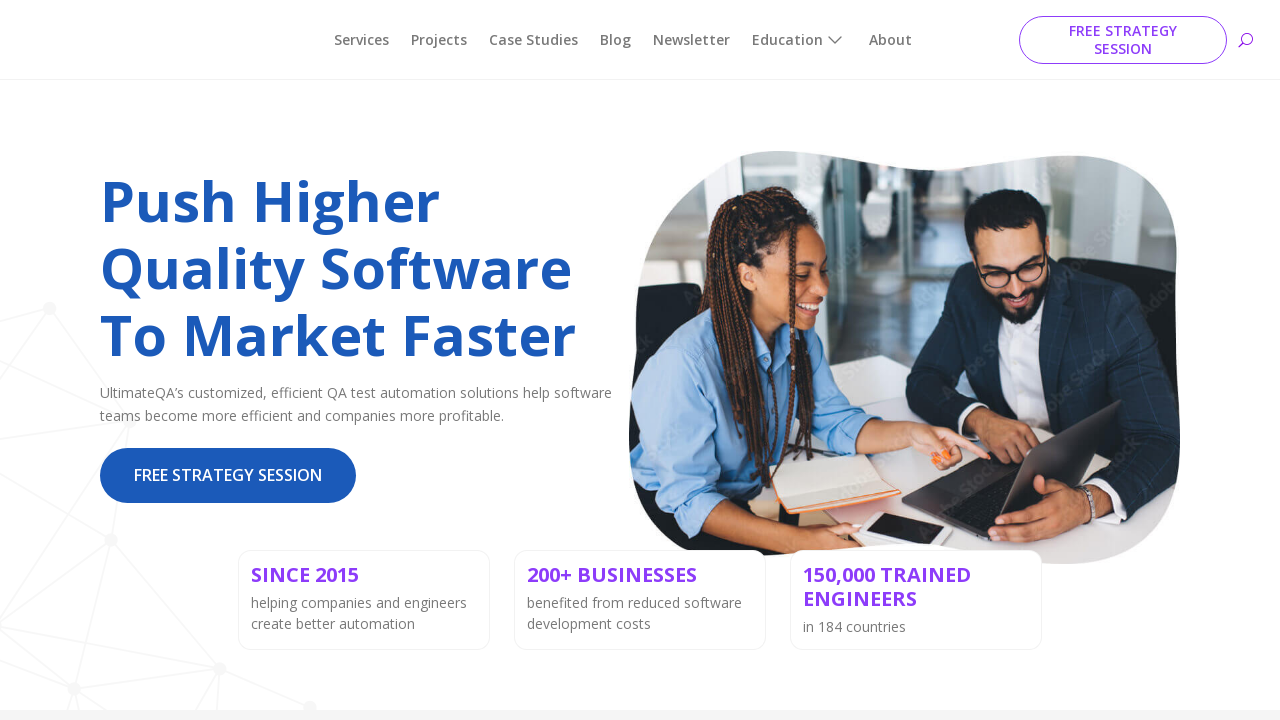

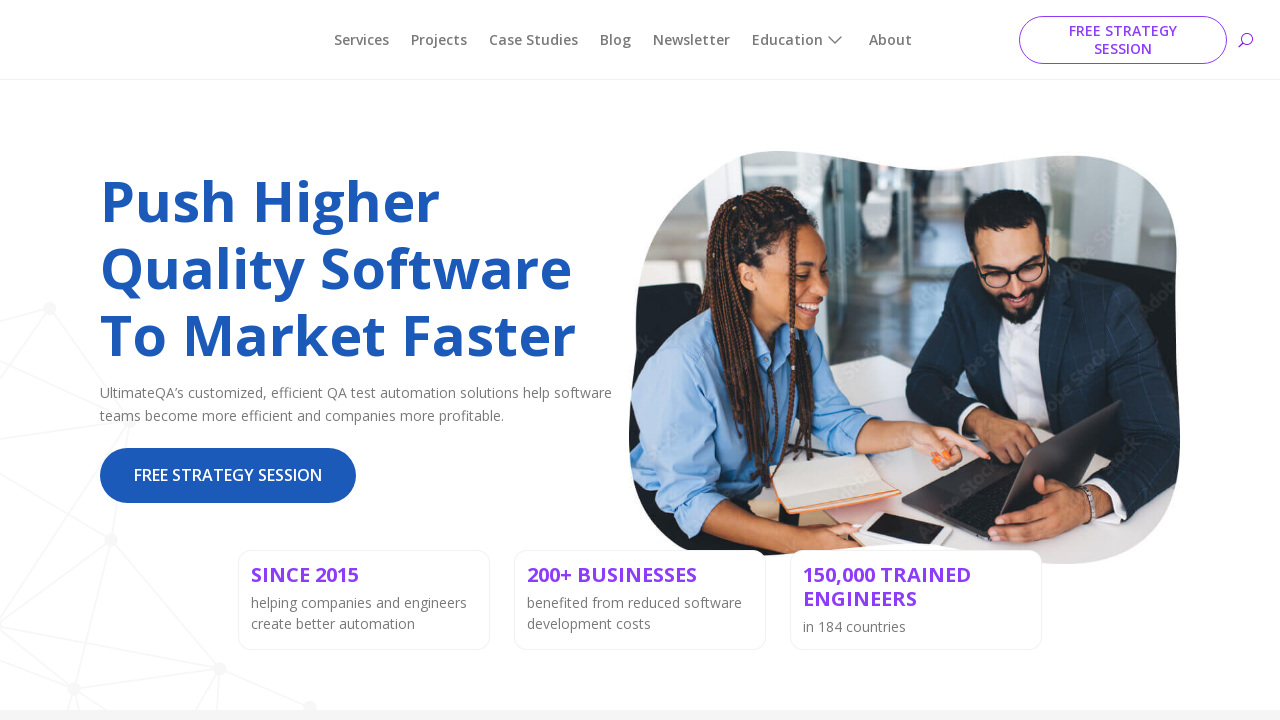